Tests navigation from HuggingFace home page to the Datasets page by clicking the datasets tab and verifying the page title displays "Datasets"

Starting URL: https://huggingface.co/

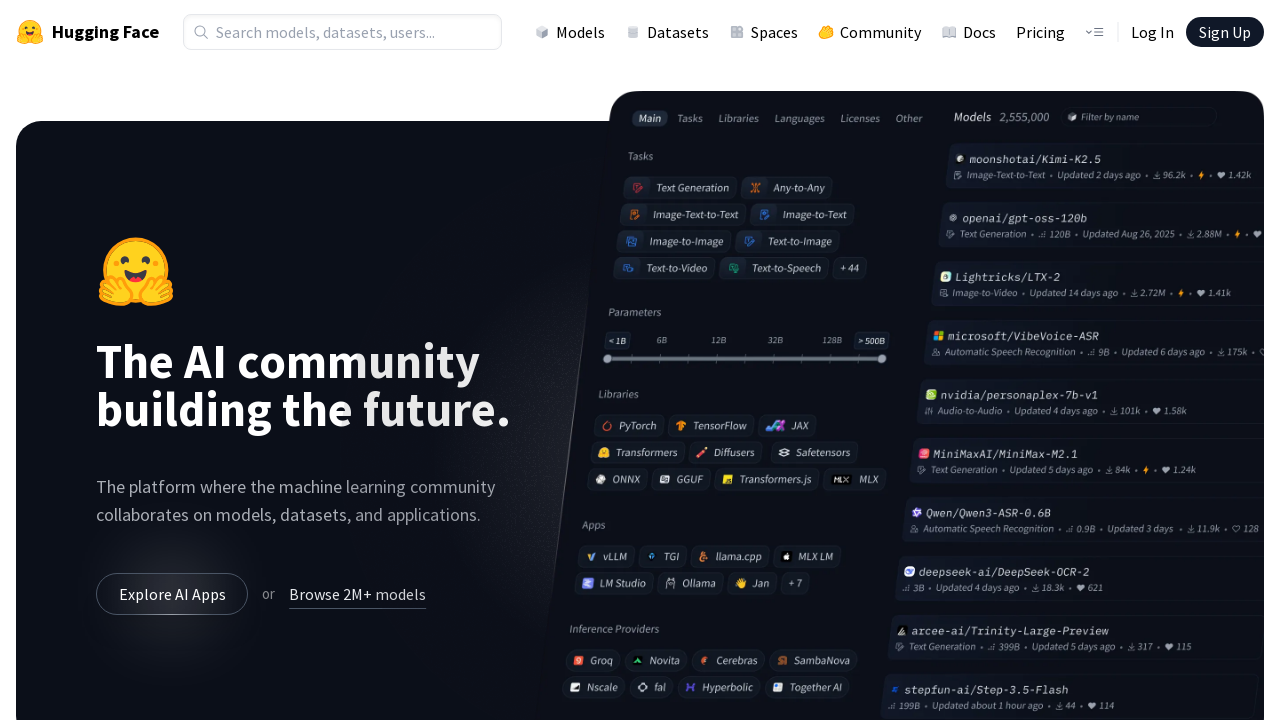

Clicked on the Datasets tab in the navigation at (667, 32) on a[href='/datasets']
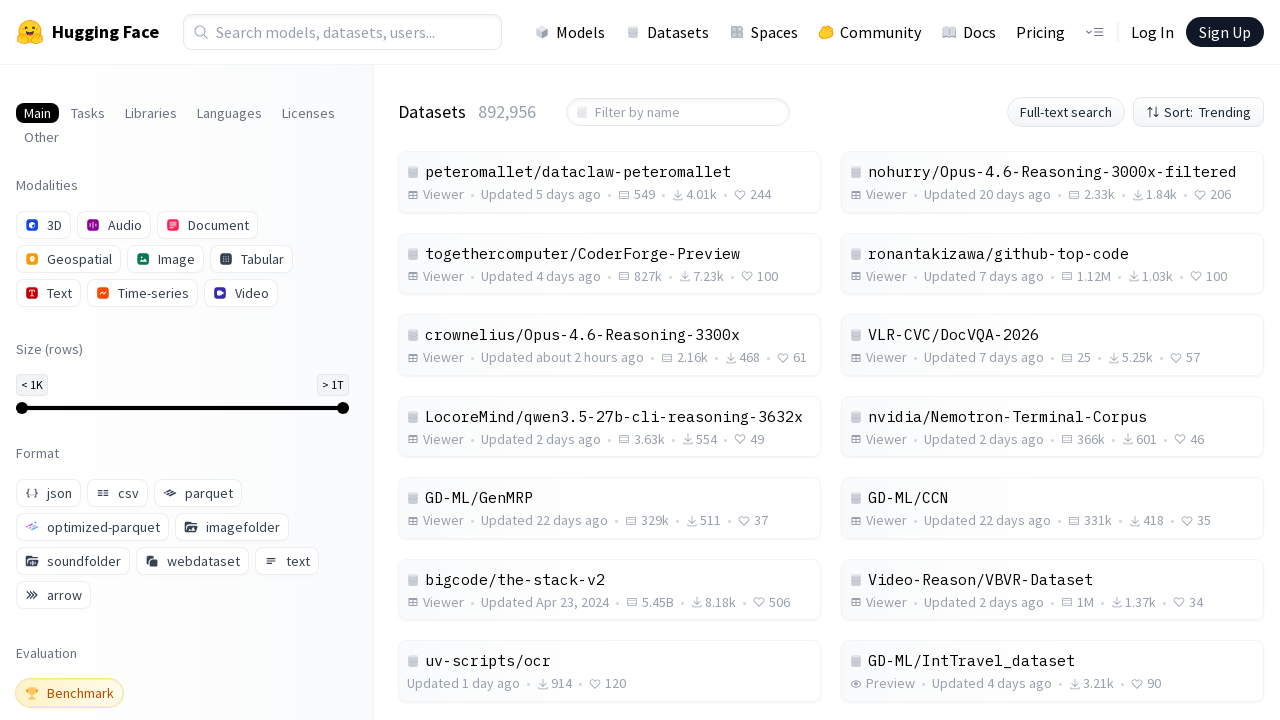

Waited for the page heading to load on Datasets page
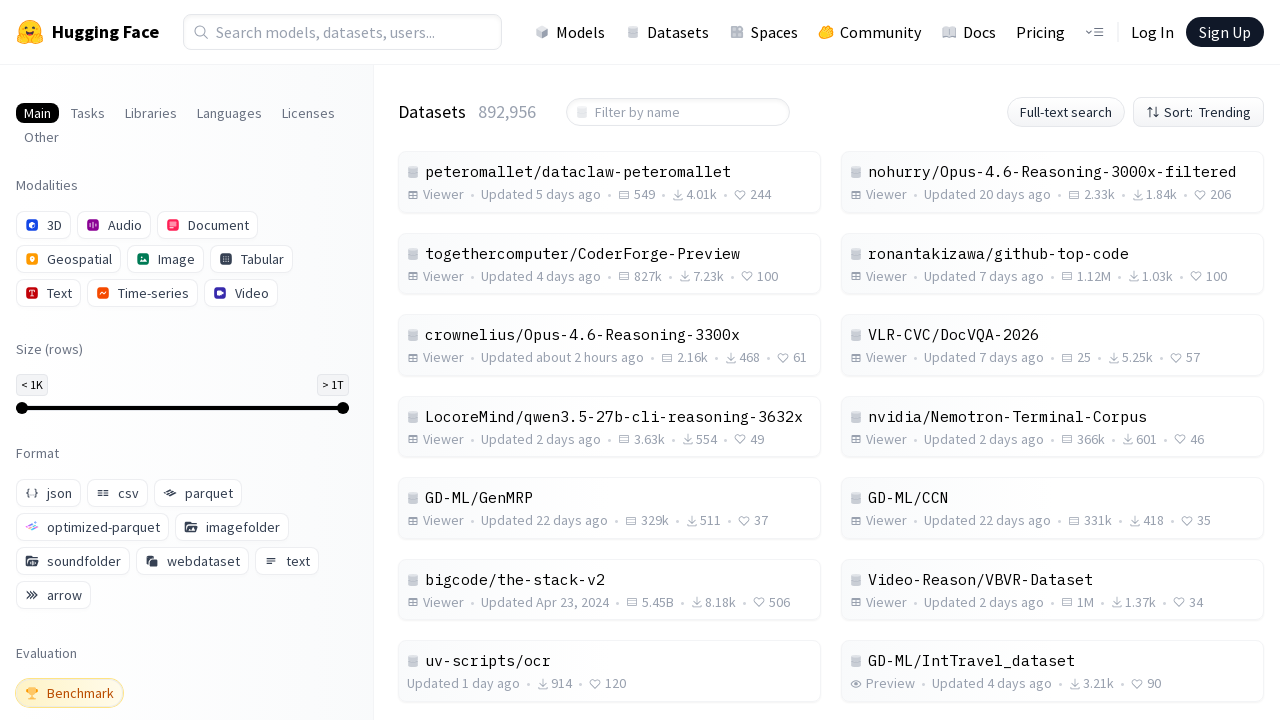

Located the main heading element
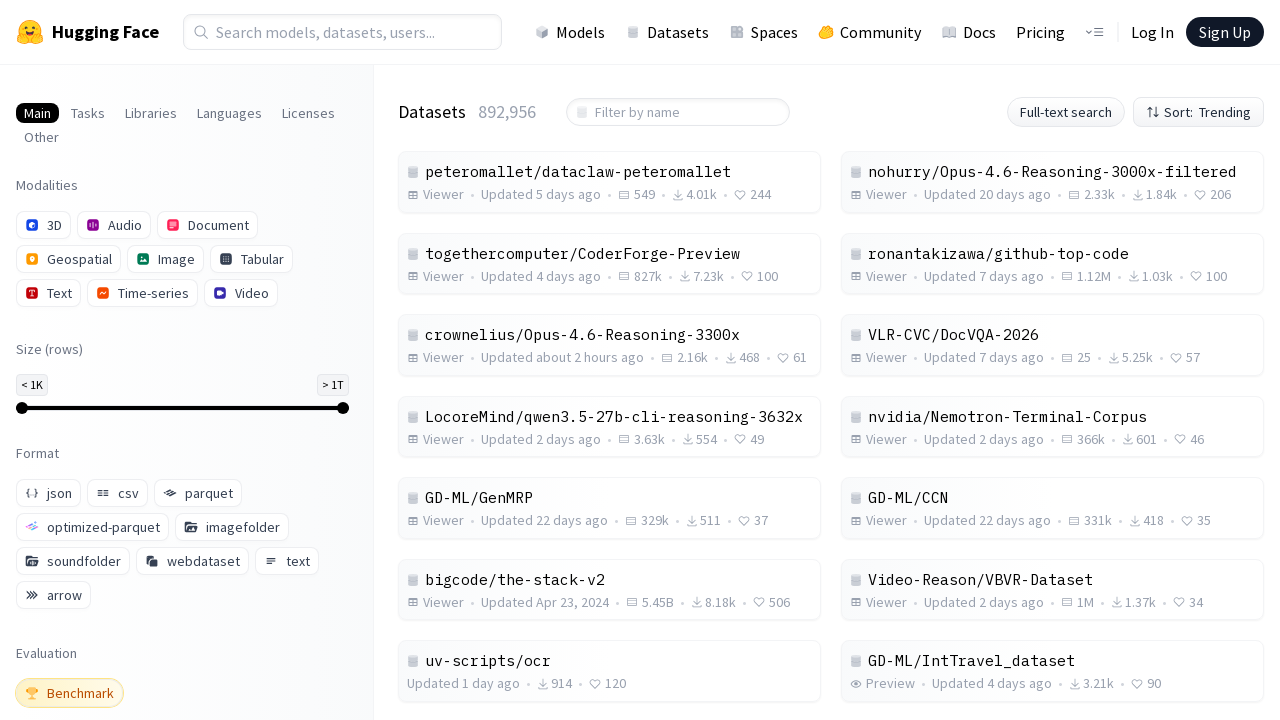

Retrieved heading text: 'Datasets'
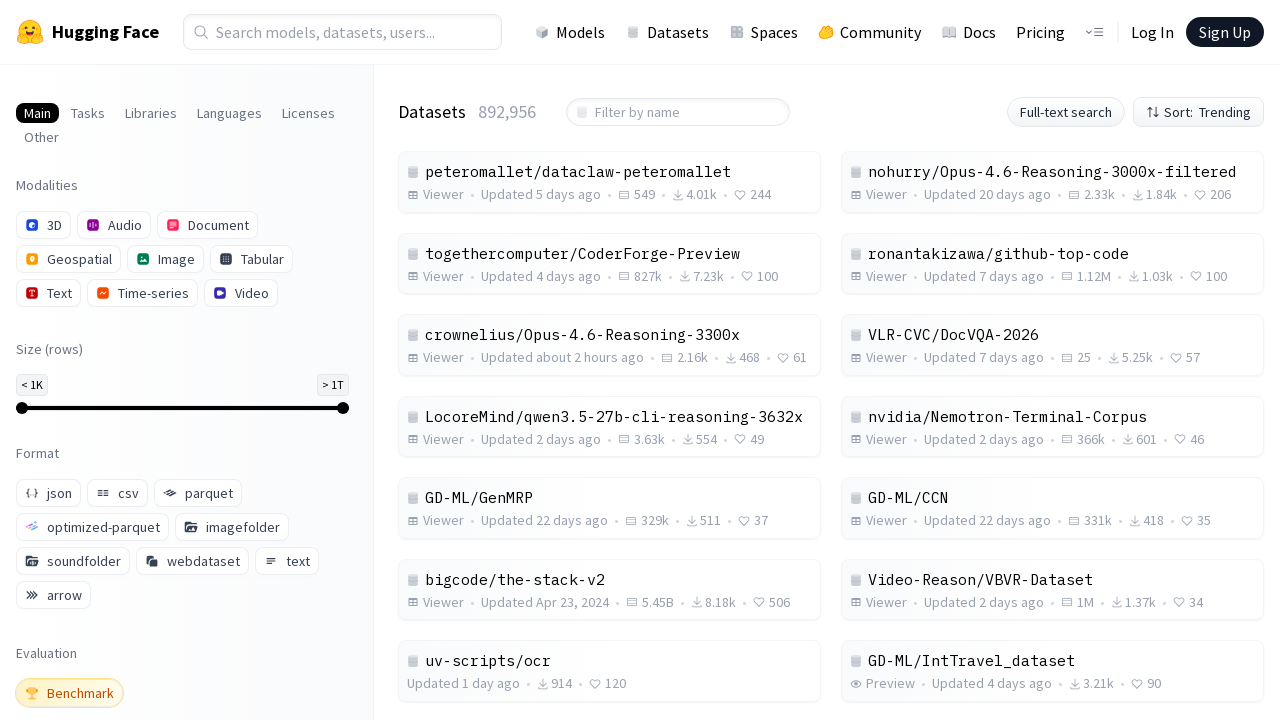

Verified that page title displays 'Datasets'
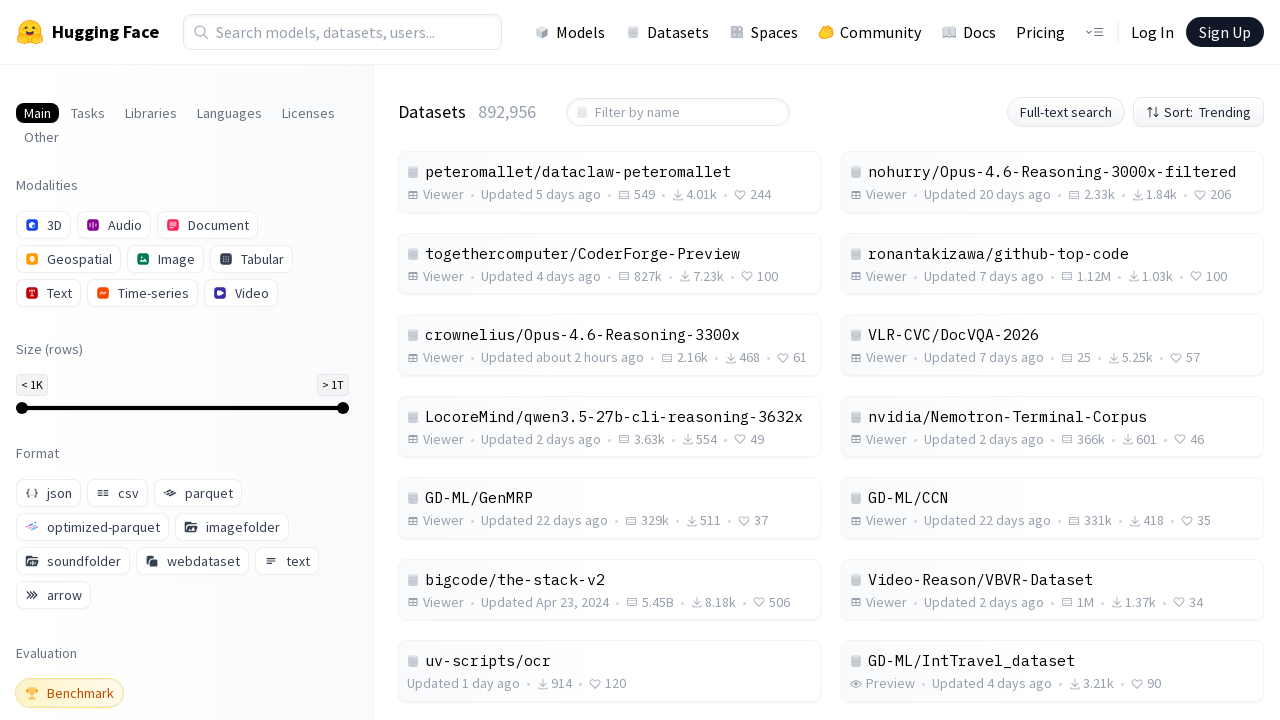

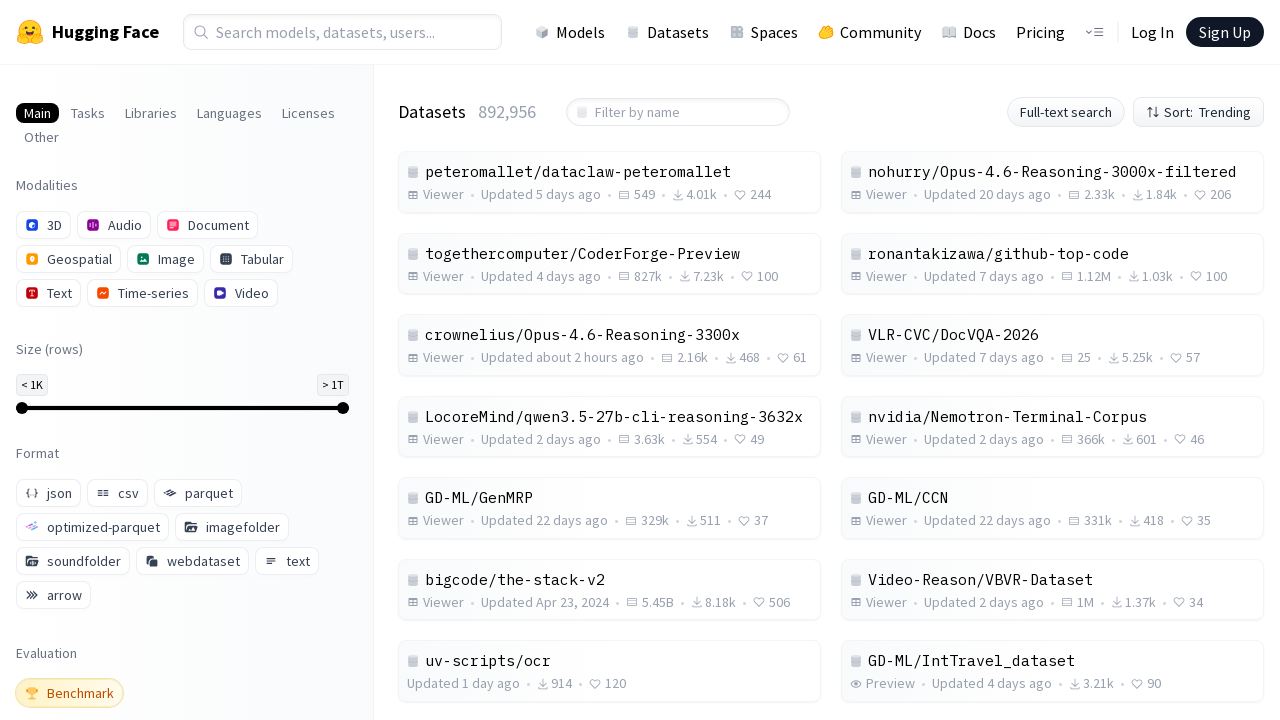